Tests search functionality on a WordPress blog by entering a search query and submitting via Enter key, then tests browser navigation with back, forward, and refresh actions

Starting URL: http://rugbcn.wordpress.com/

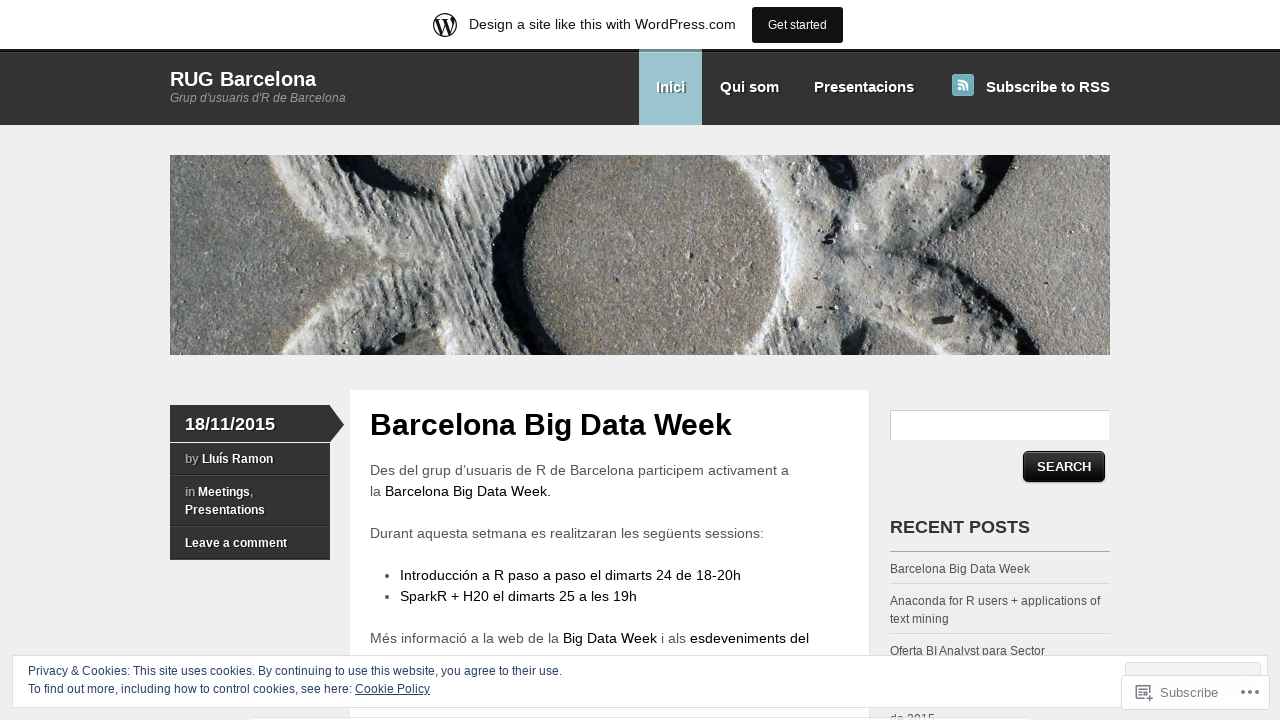

Filled search input field with 'LLuis Ramon' on #s
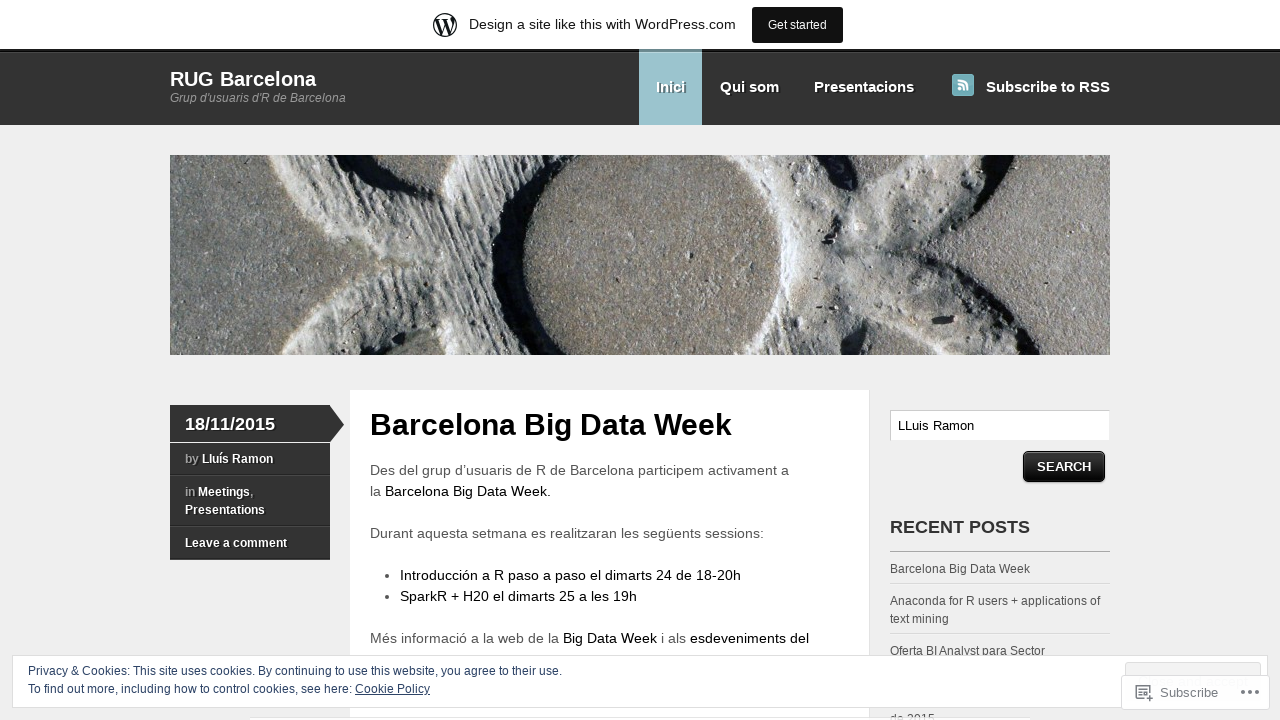

Pressed Enter key to submit search query on #s
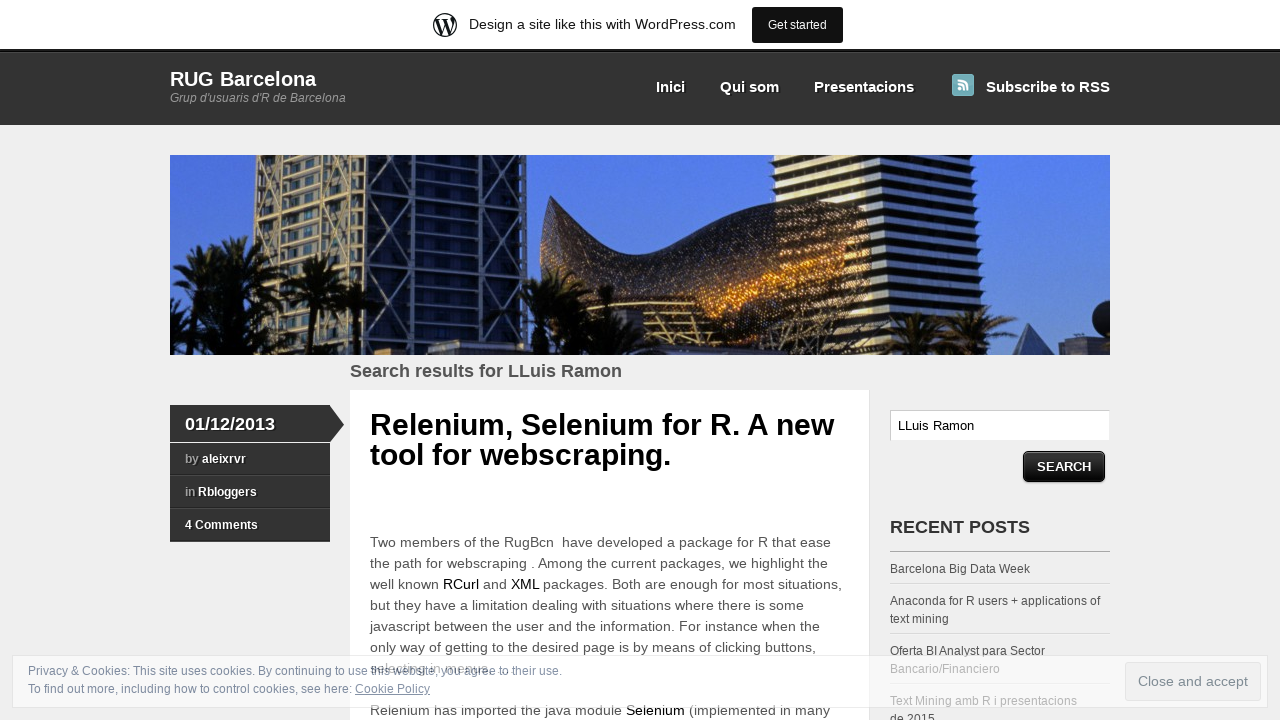

Search results page loaded and network became idle
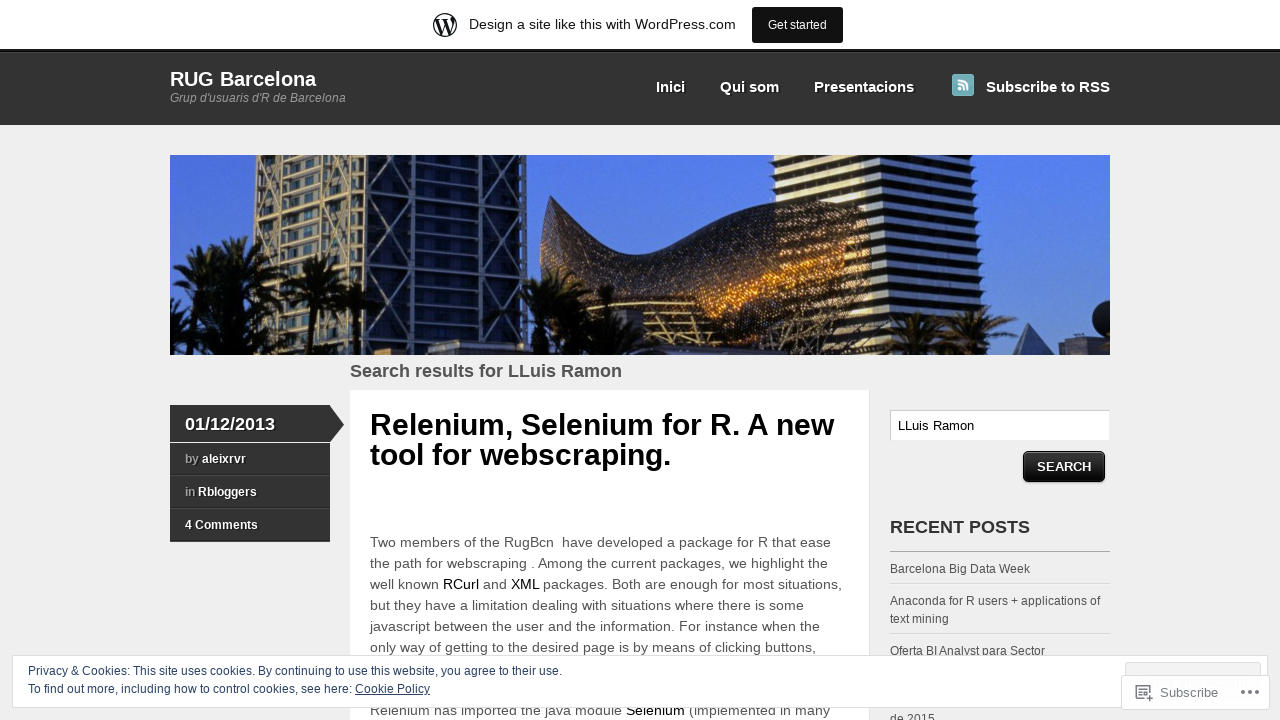

Navigated back to previous page
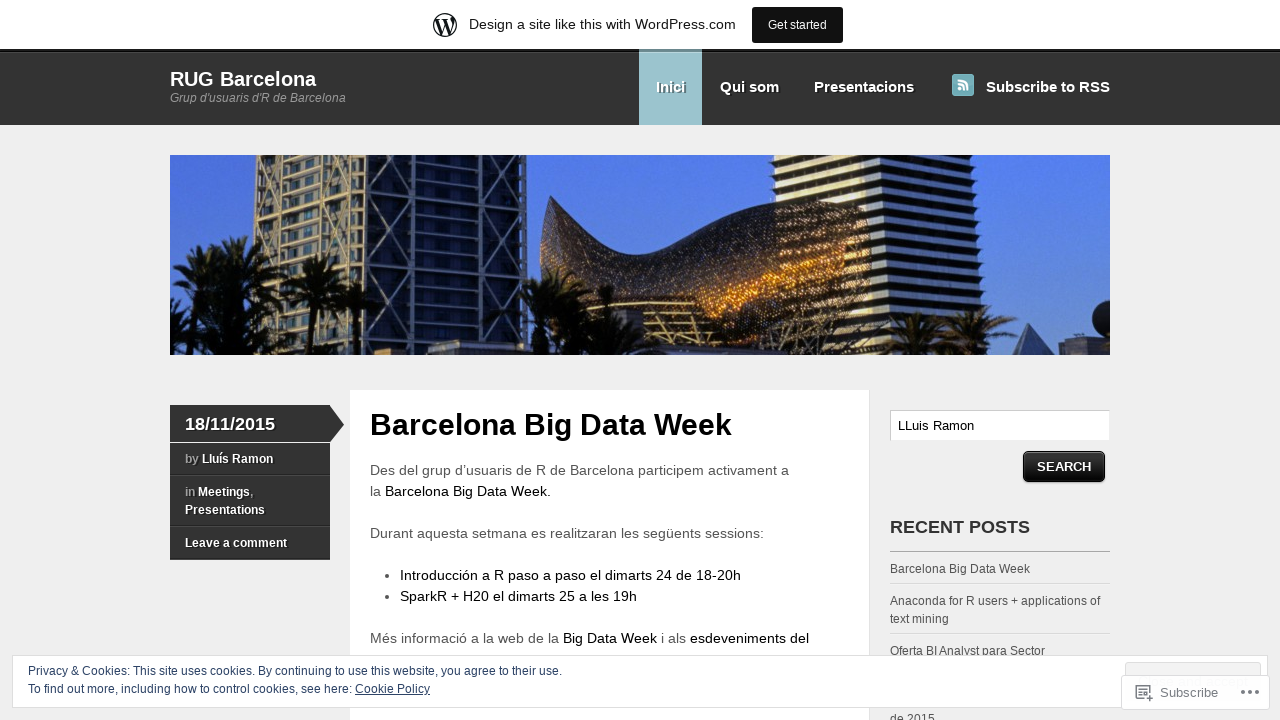

Navigated forward to search results page
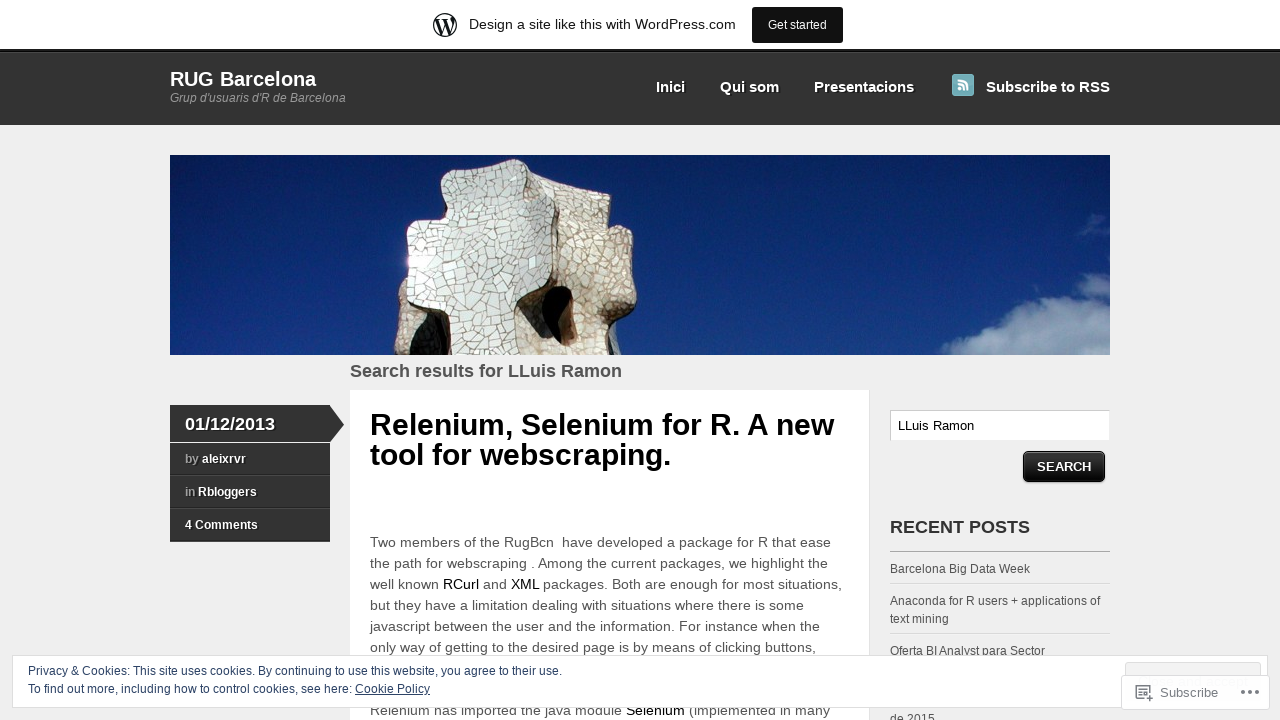

Refreshed the current page
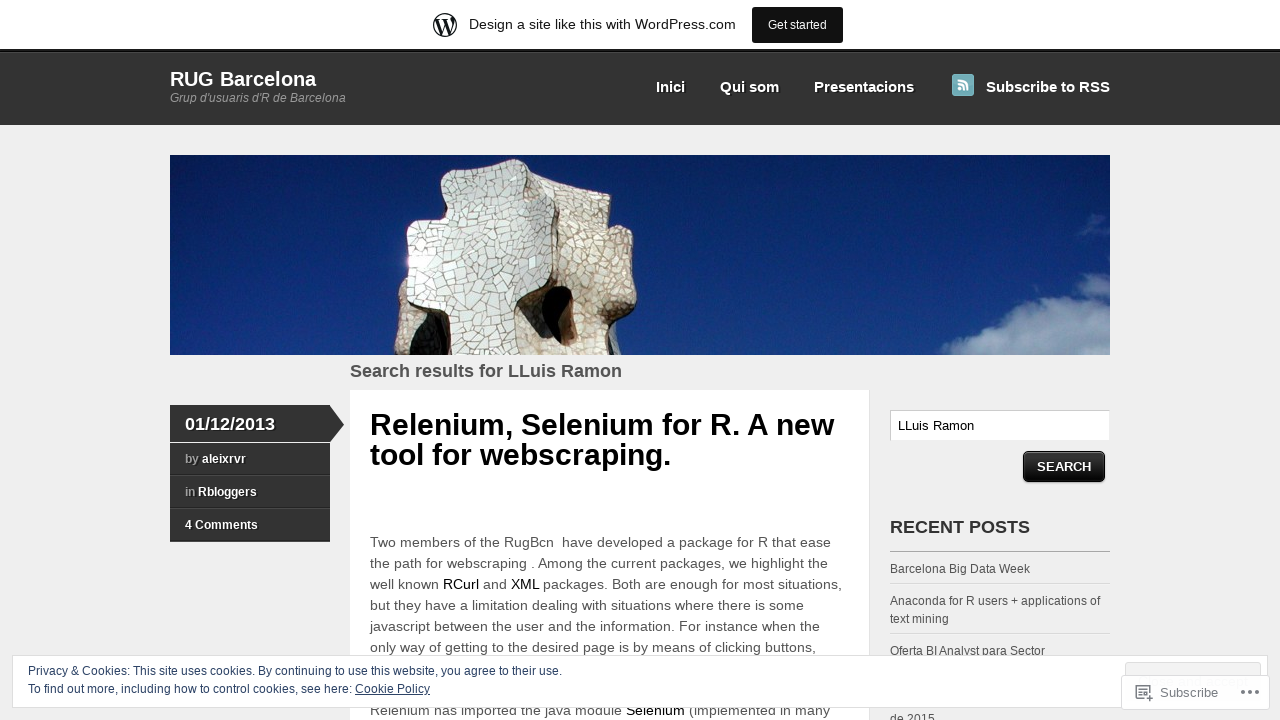

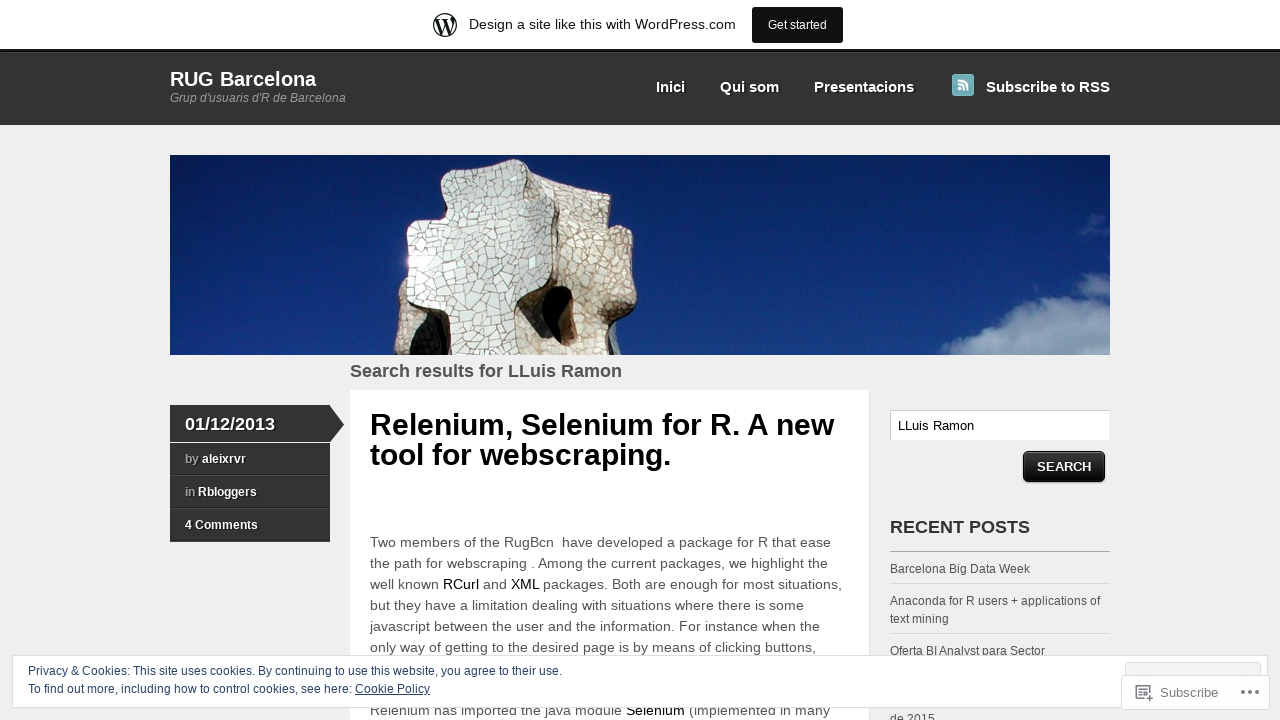